Tests the contact form on Instituto Joga Junto website by filling in name, email, selecting a subject option, entering a message, and submitting the form.

Starting URL: https://www.jogajuntoinstituto.org/

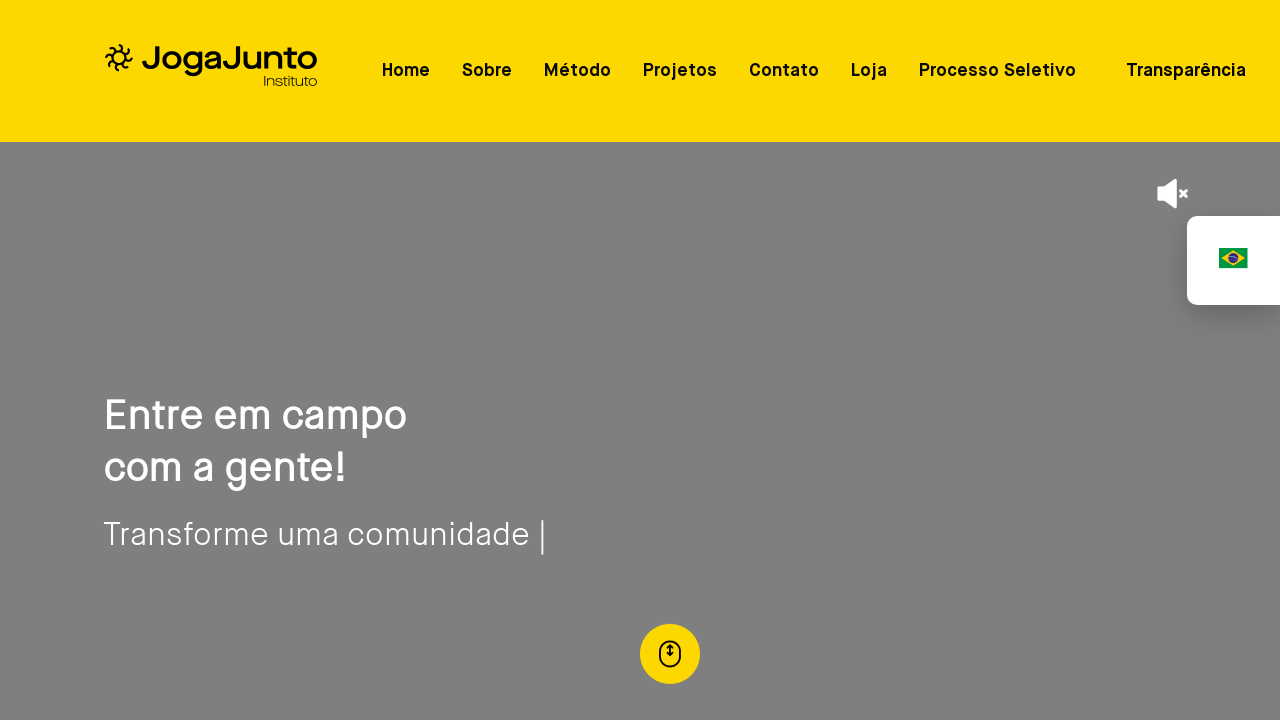

Contact form name field loaded
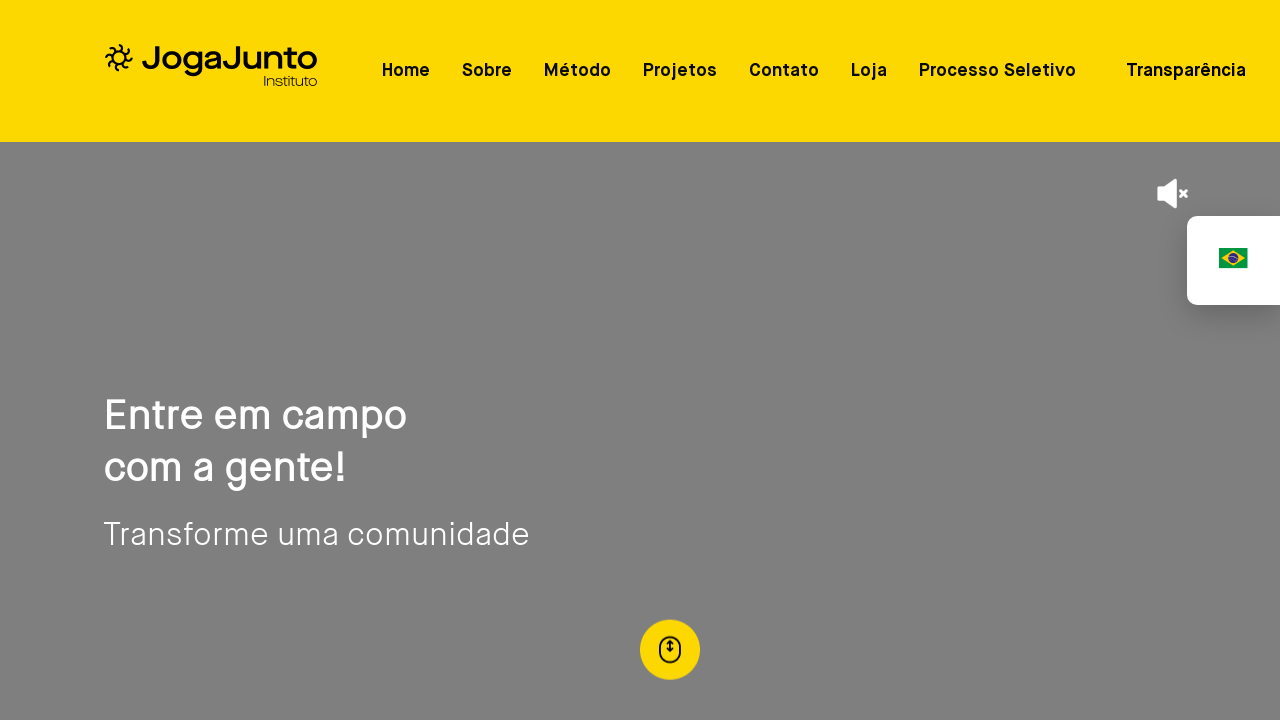

Filled name field with 'Rafael' on #nome
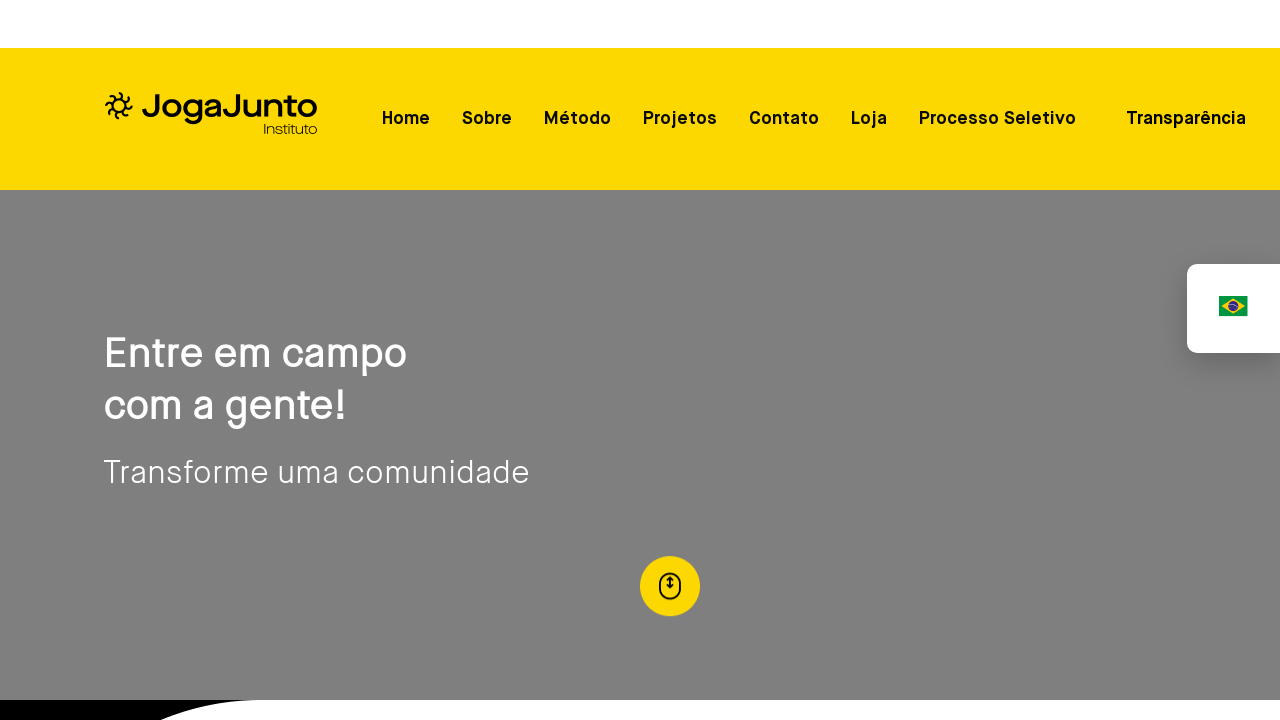

Filled email field with 'testcontact@example.com' on #email
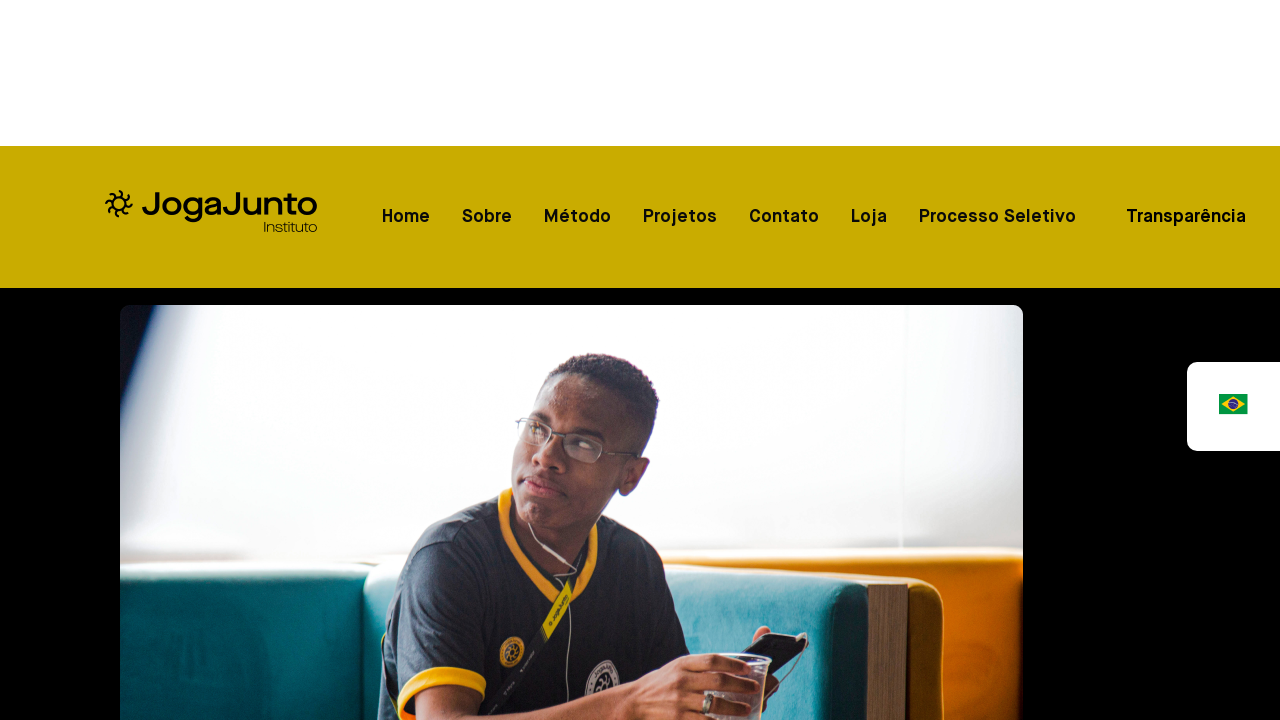

Selected 'Ser facilitador' from subject dropdown on //*[@id='assunto']
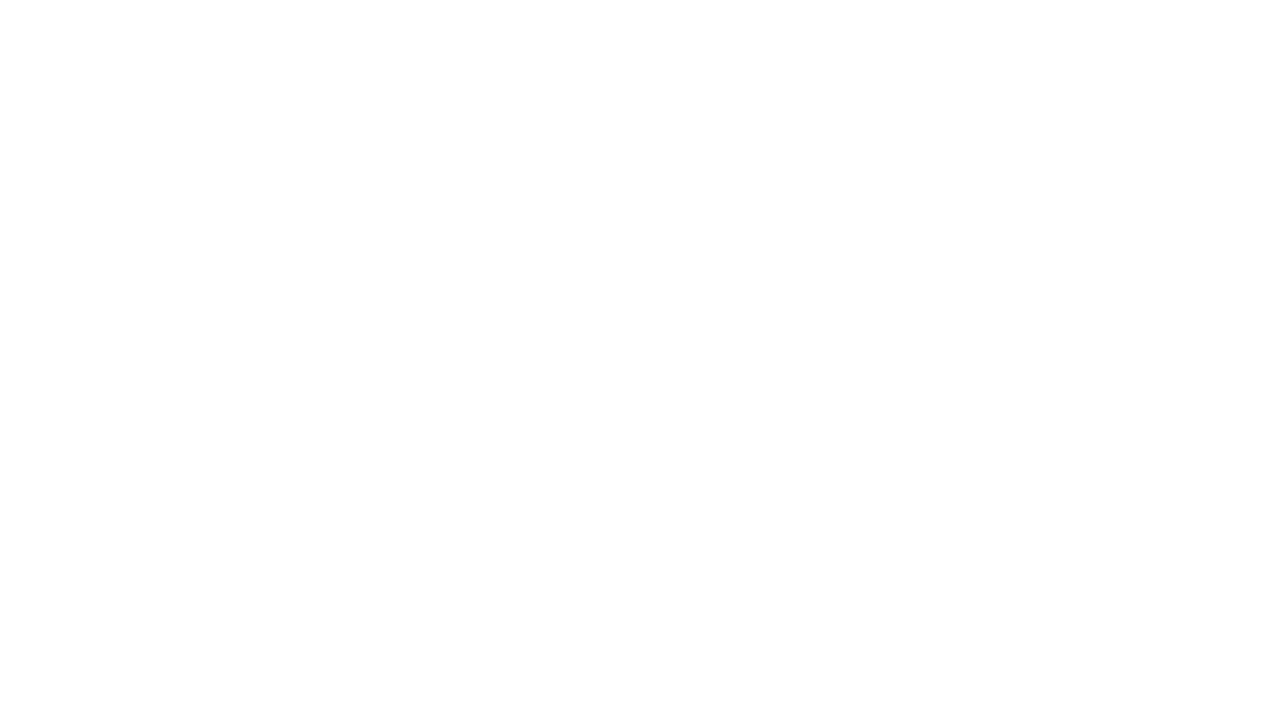

Filled message field with 'Teste de Automação' on #mensagem
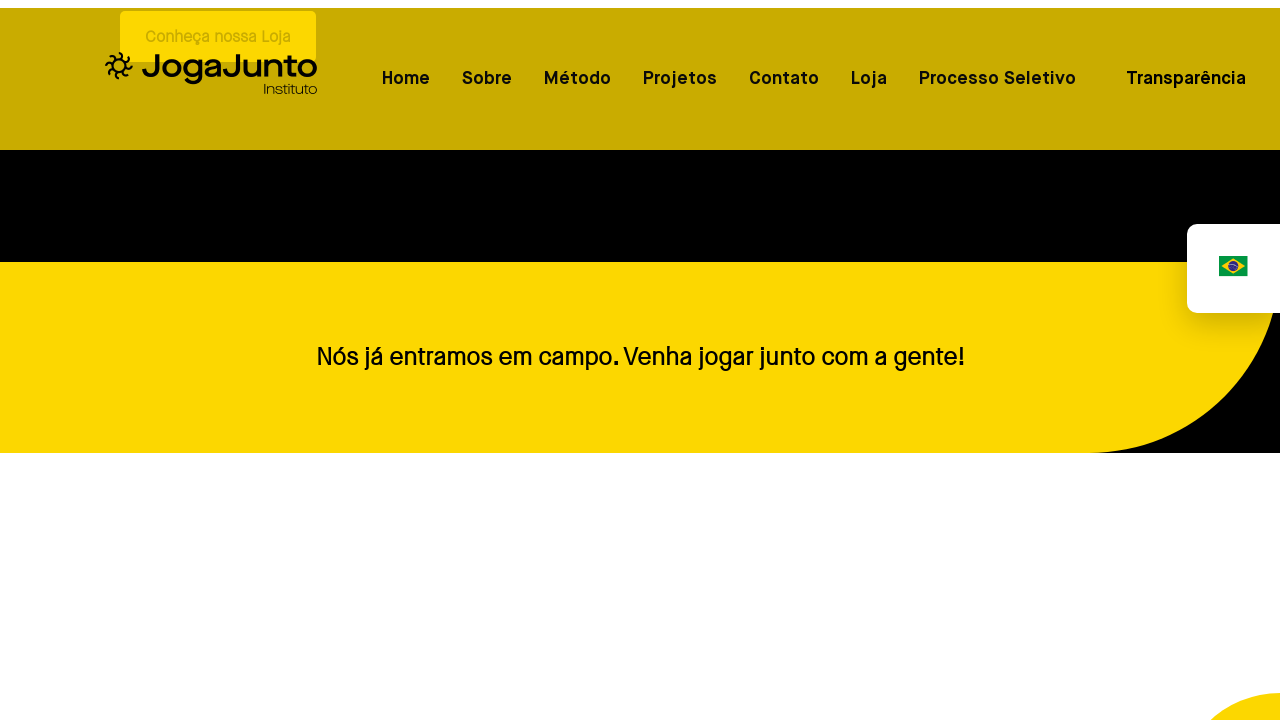

Submit button is visible
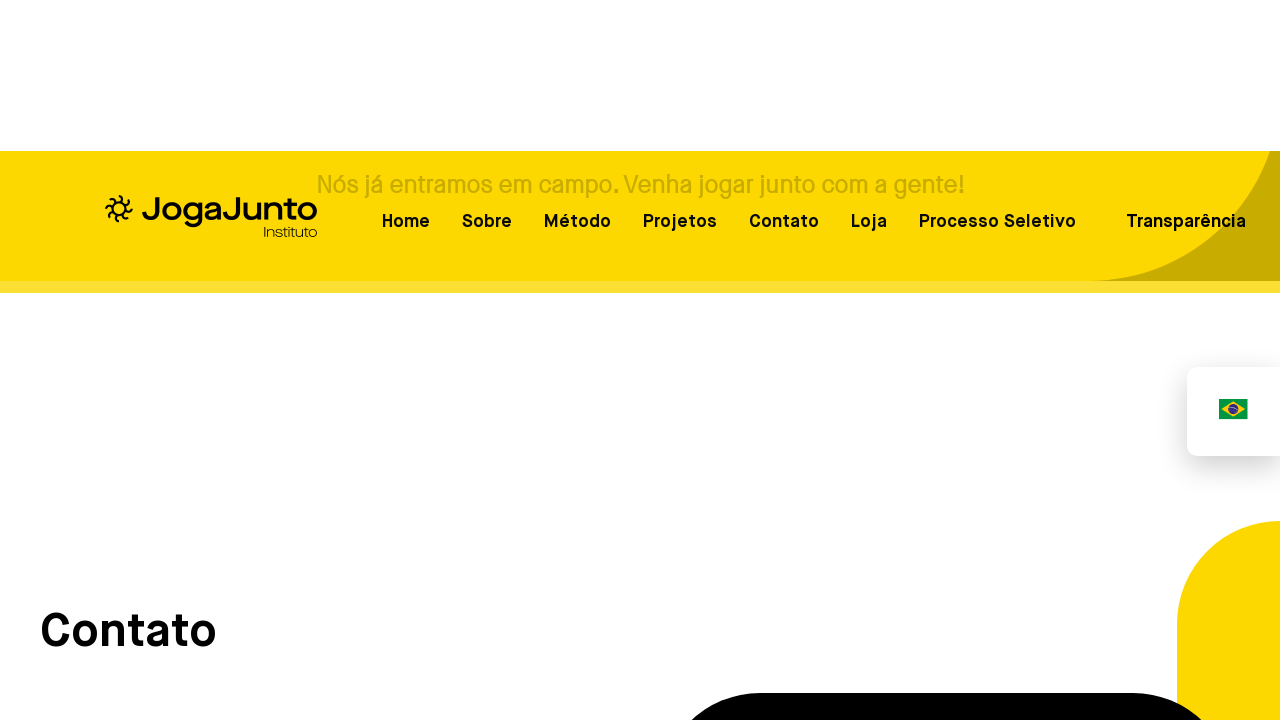

Clicked submit button to submit contact form at (127, 678) on xpath=//*[@id="Contato"]/div[1]/form/button
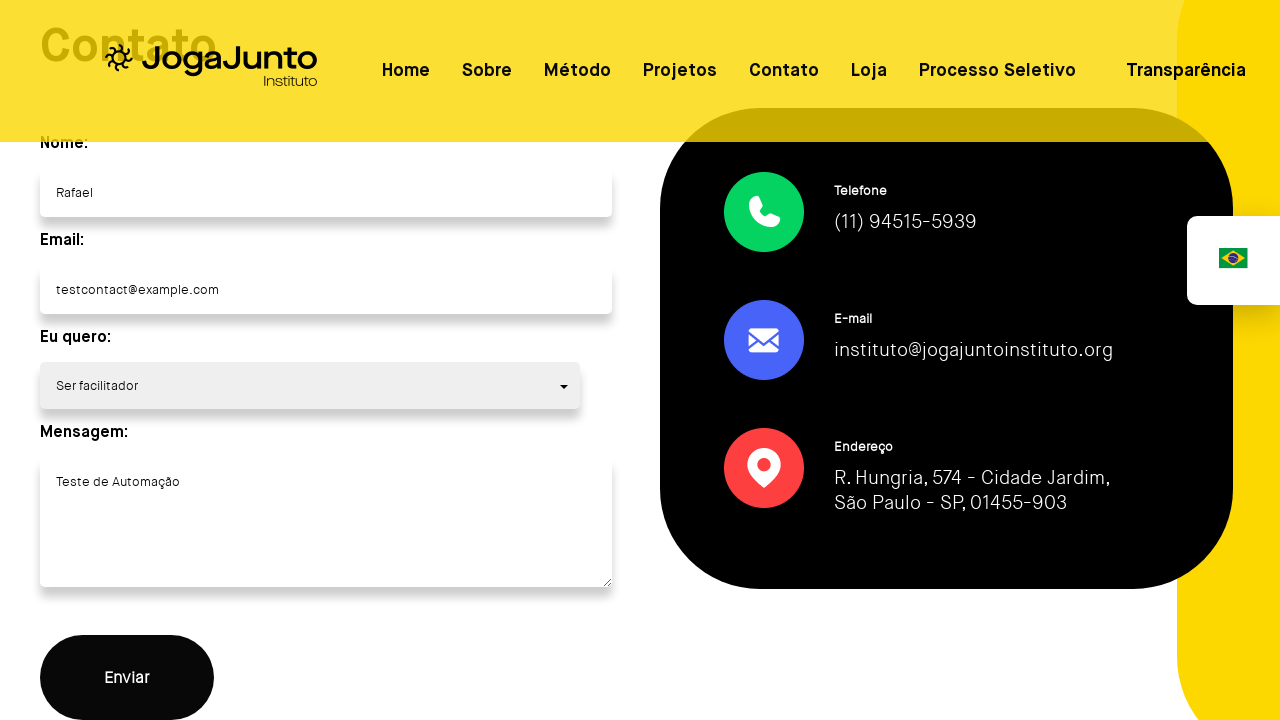

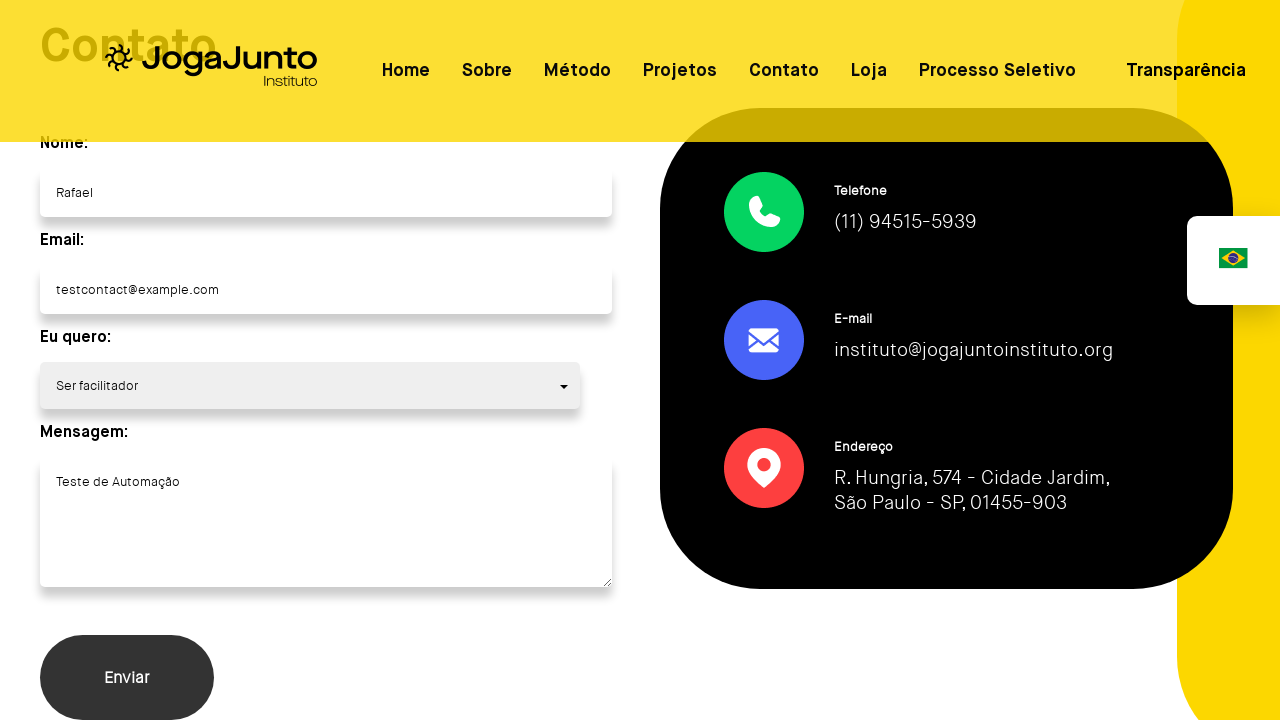